Tests JavaScript alert popup handling by triggering an alert and accepting it

Starting URL: https://testpages.eviltester.com/styled/alerts/alert-test.html

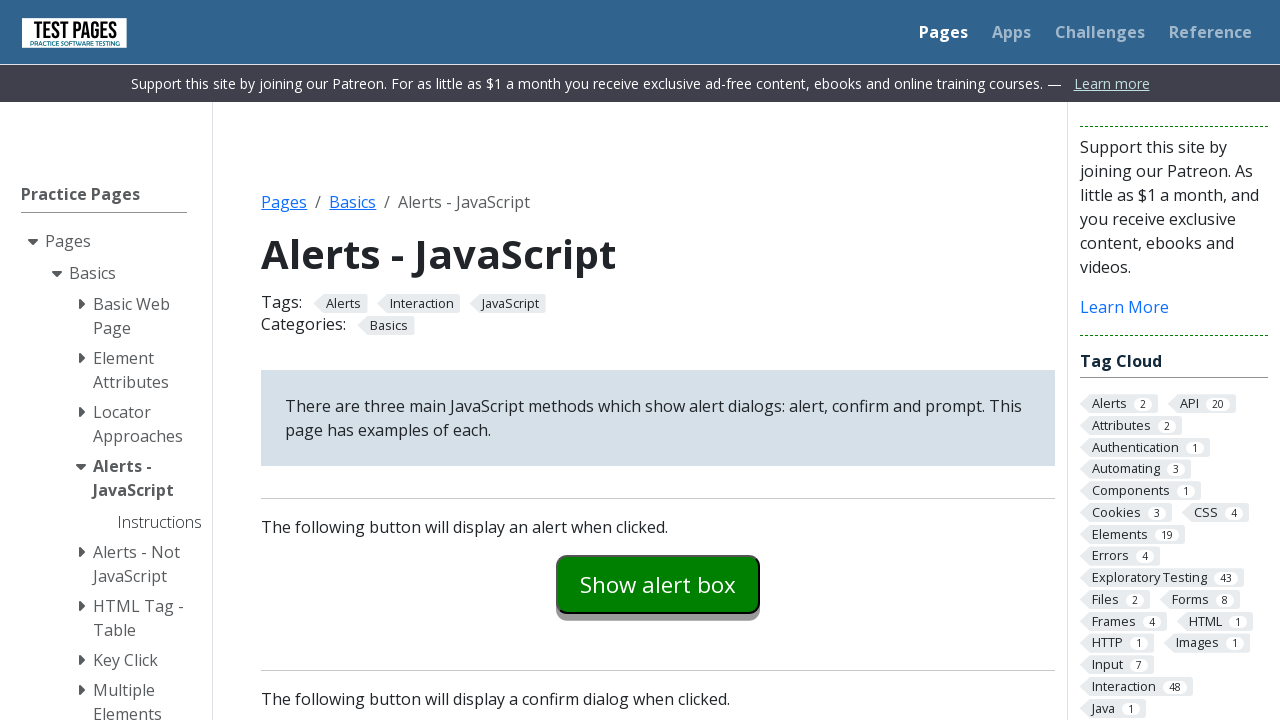

Clicked alert trigger button at (658, 584) on #alertexamples
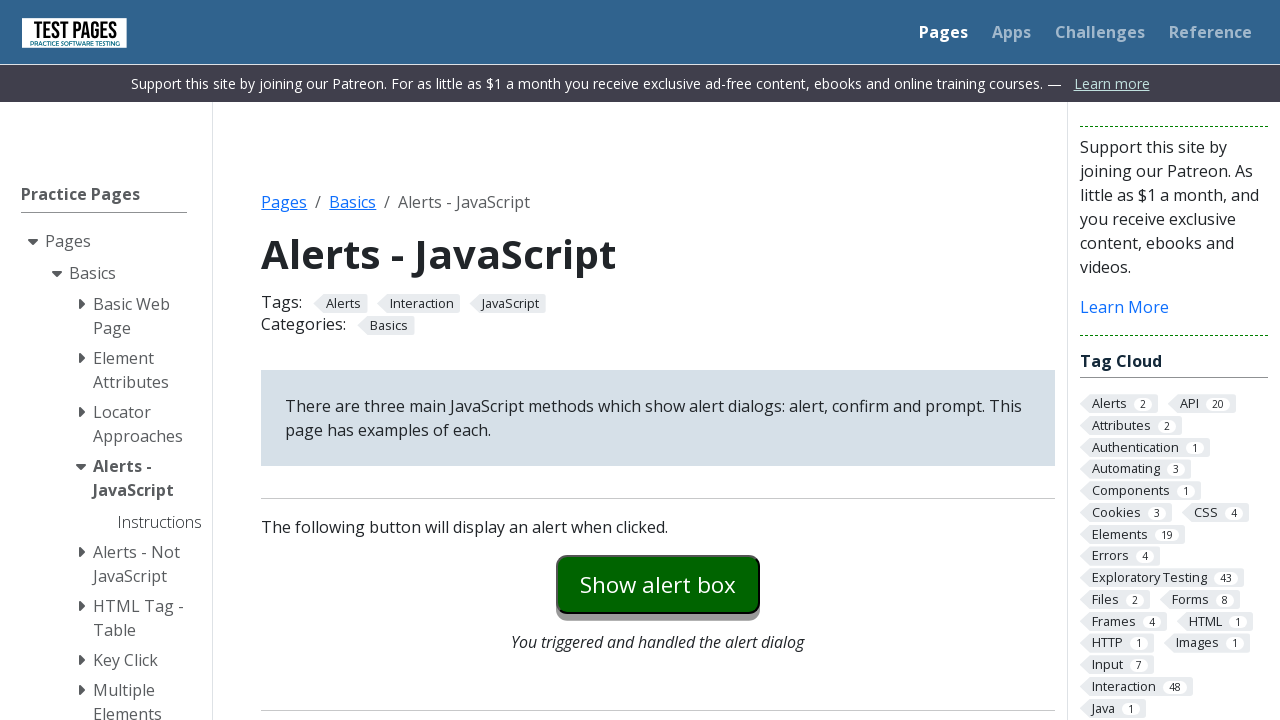

Registered dialog handler to accept alerts
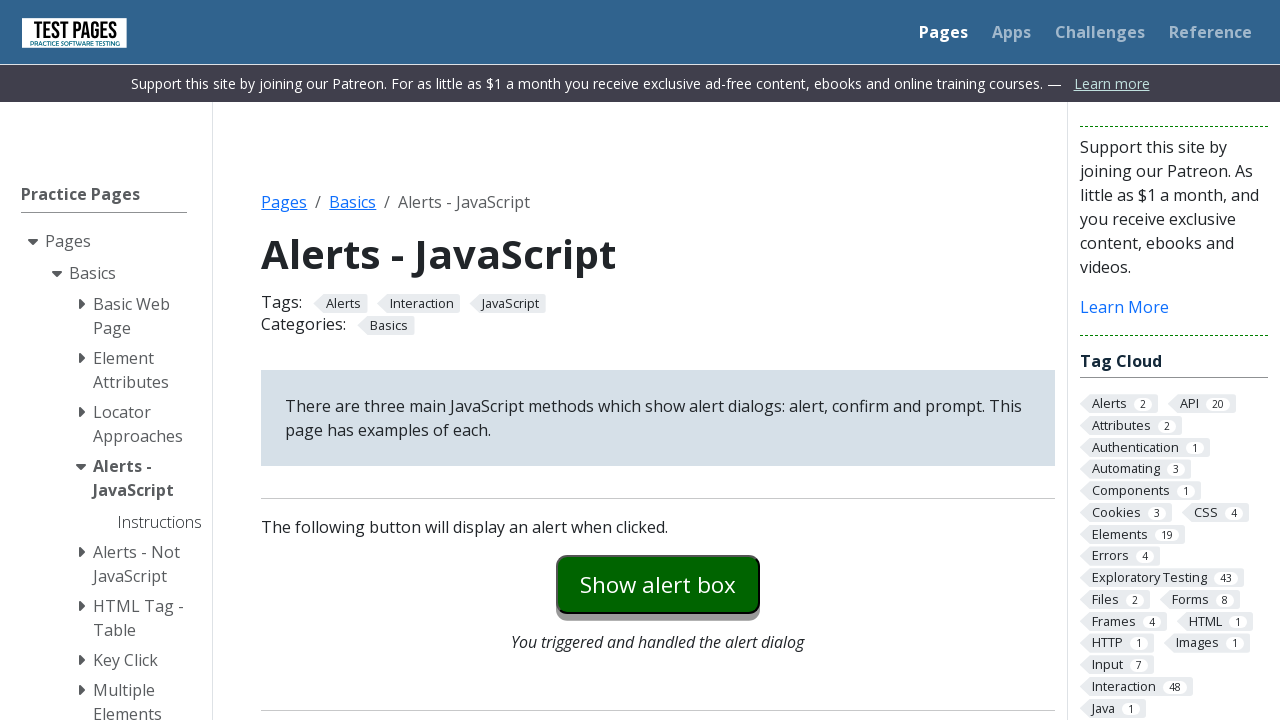

Clicked alert trigger button to invoke alert with handler active at (658, 584) on #alertexamples
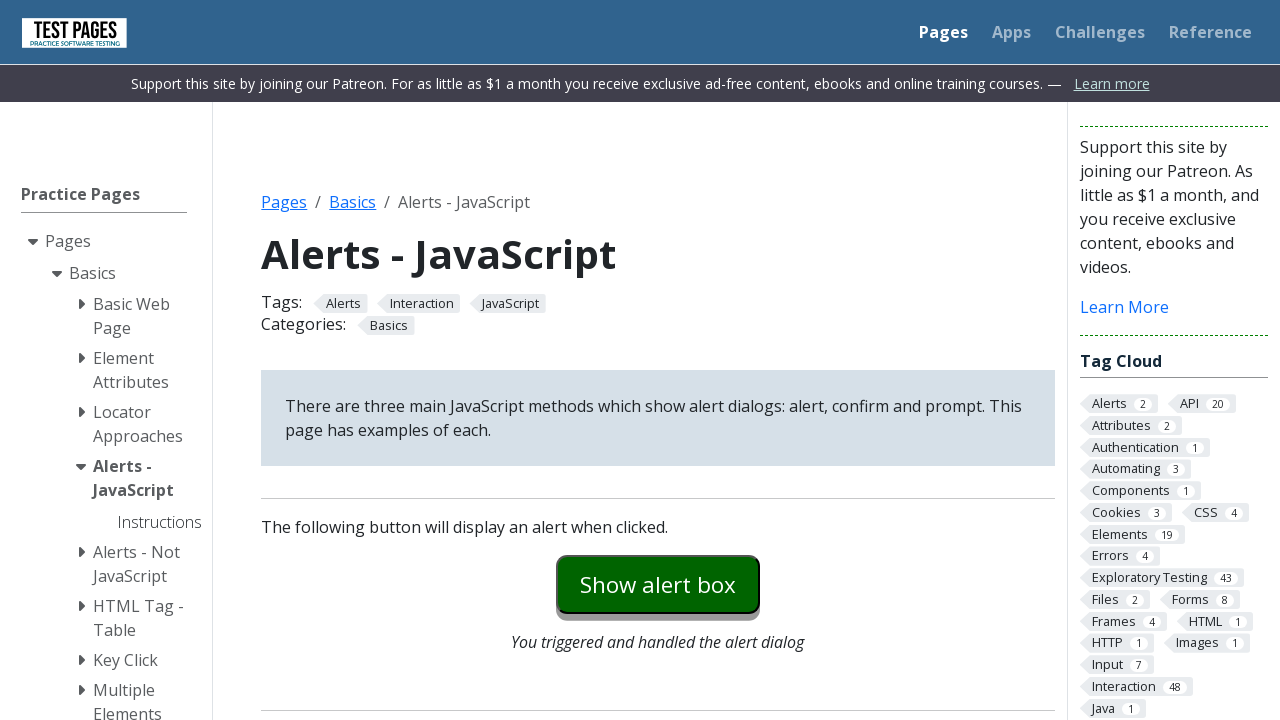

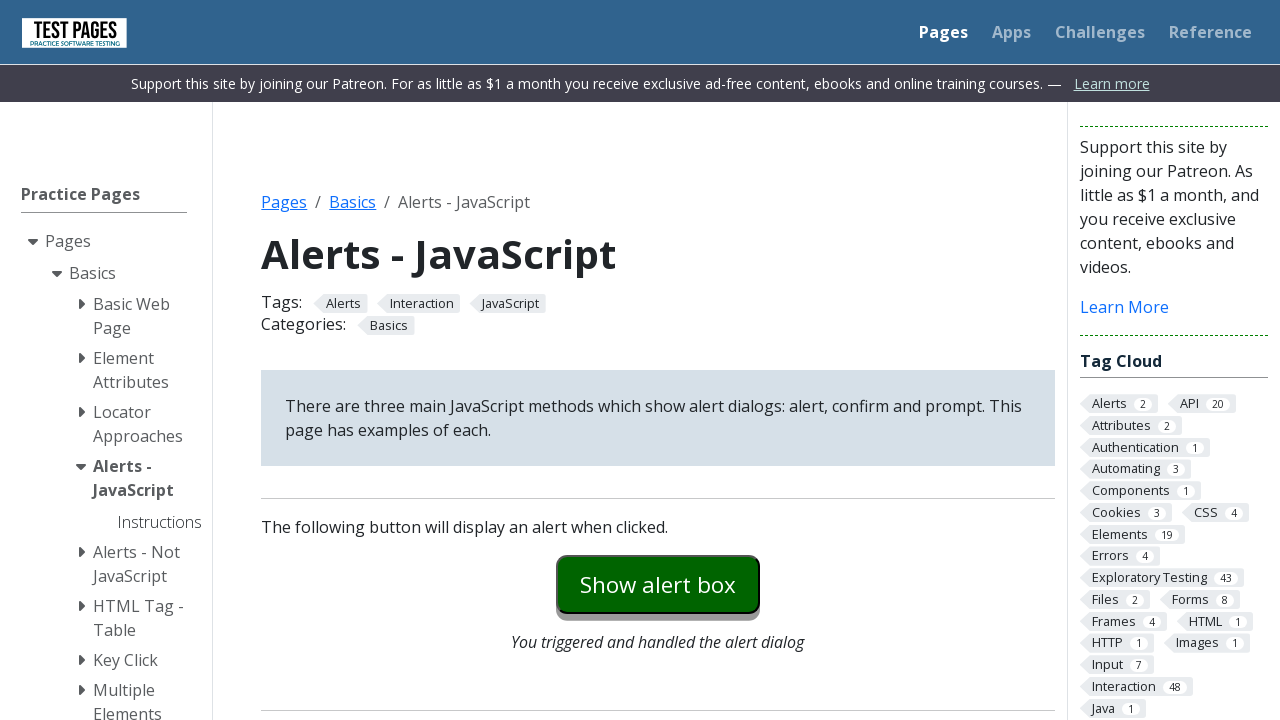